Tests the Date Picker widget on demoqa.com by navigating to the Widgets section, clicking on Date Picker, and verifying the date input value is within an expected range.

Starting URL: https://demoqa.com

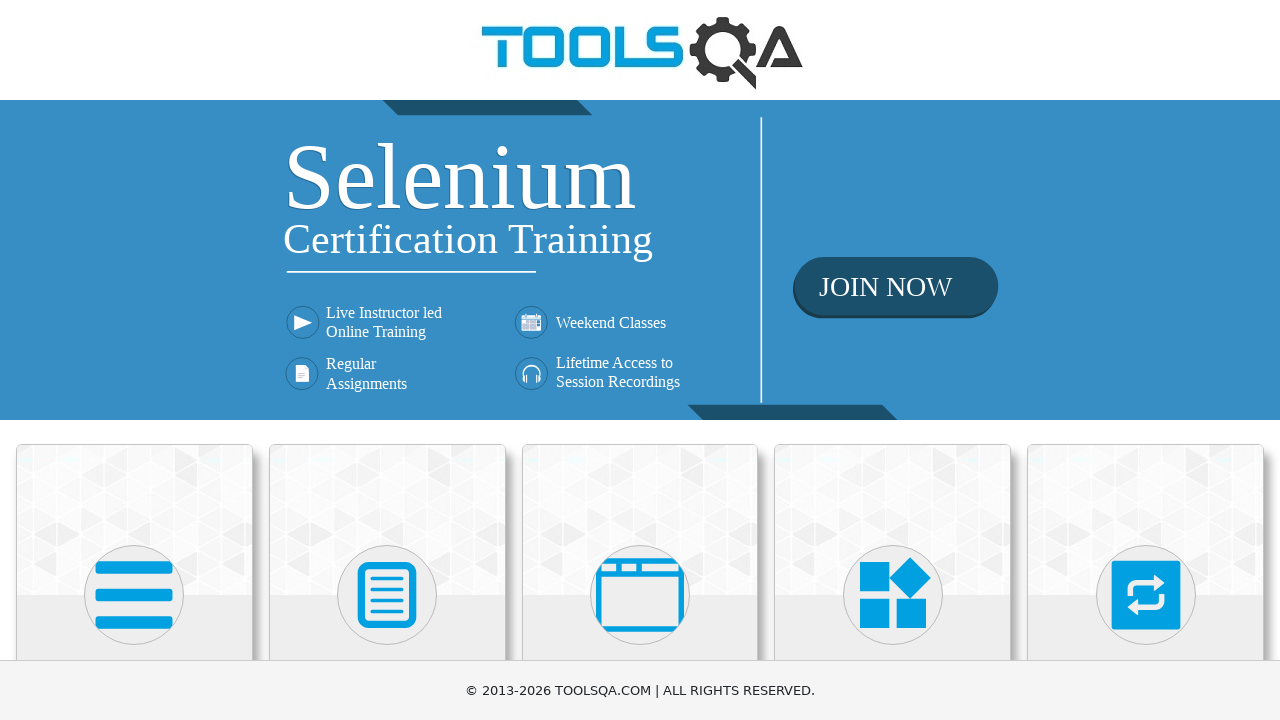

Clicked on Widgets section at (893, 360) on text=Widgets
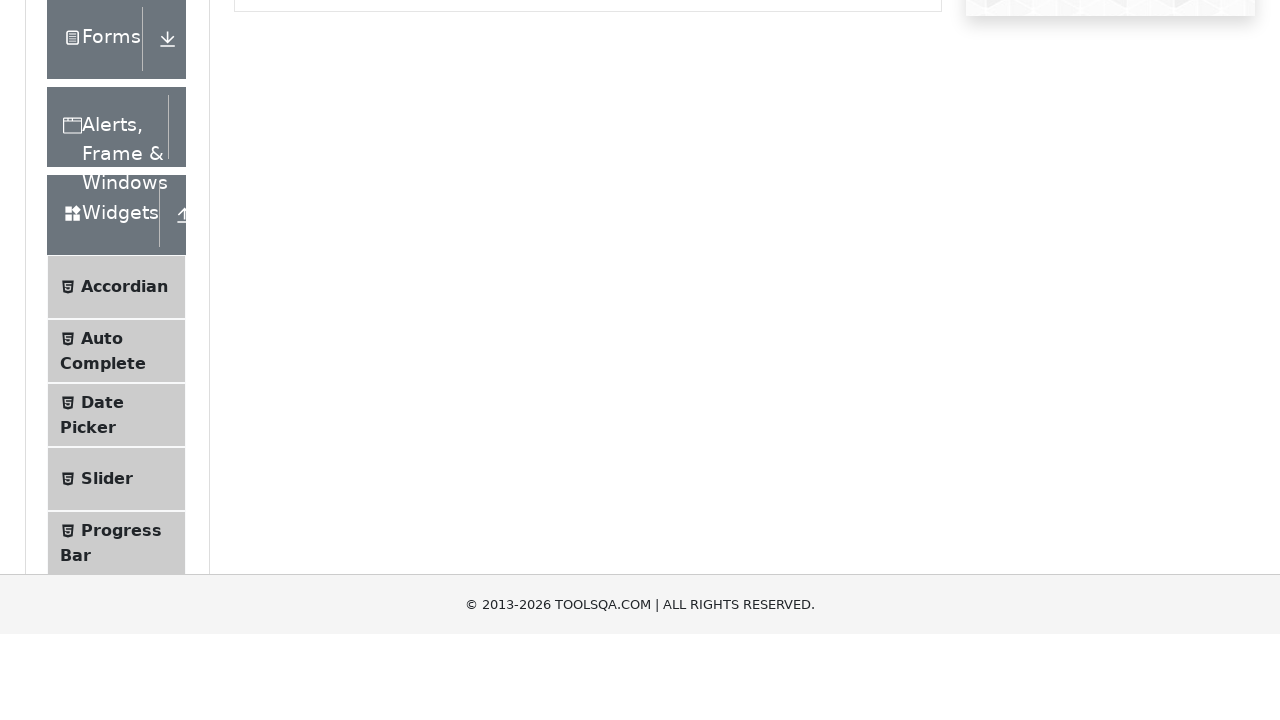

Clicked on Date Picker menu item at (102, 640) on div.left-pannel >> text="Date Picker"
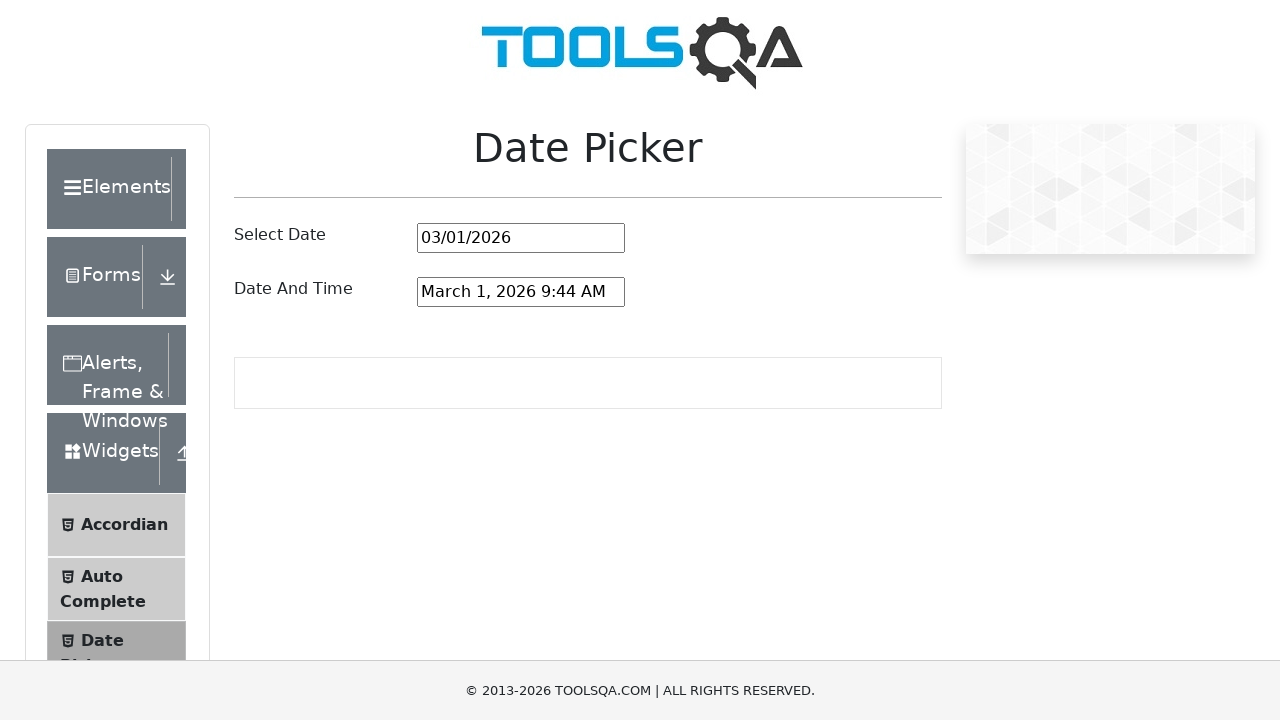

Date picker input field is now visible
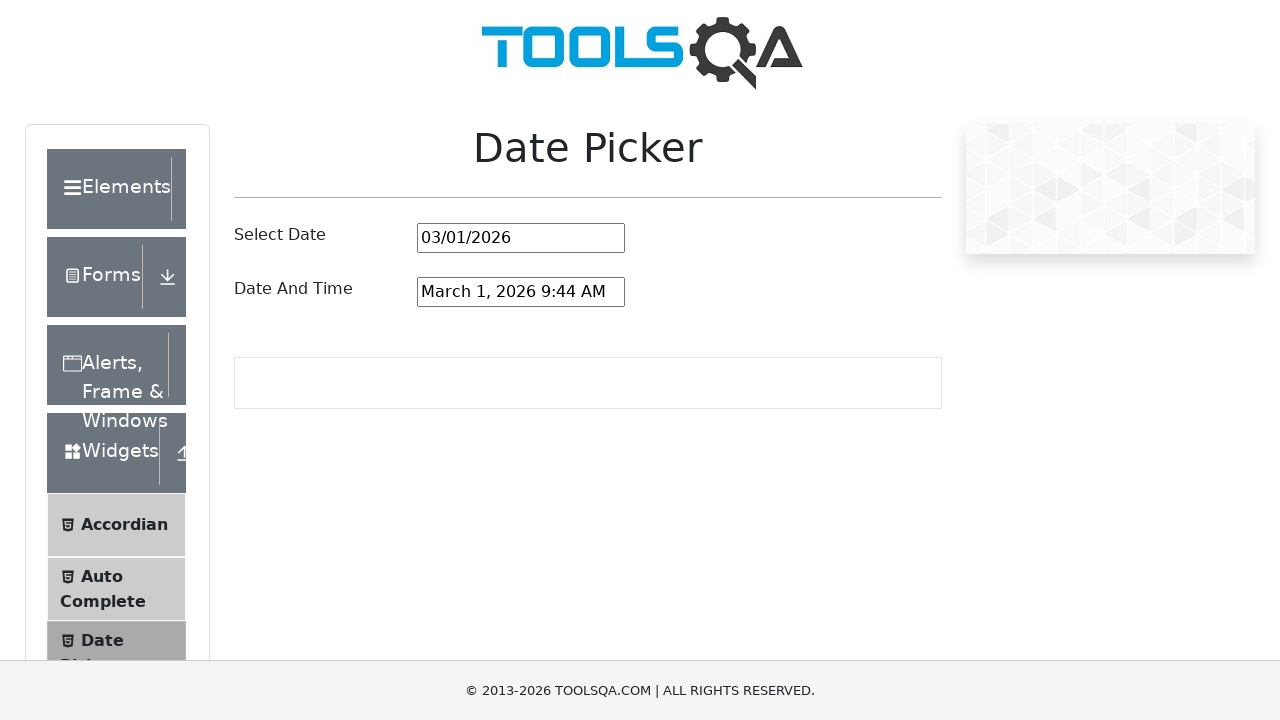

Retrieved current date value: 03/01/2026
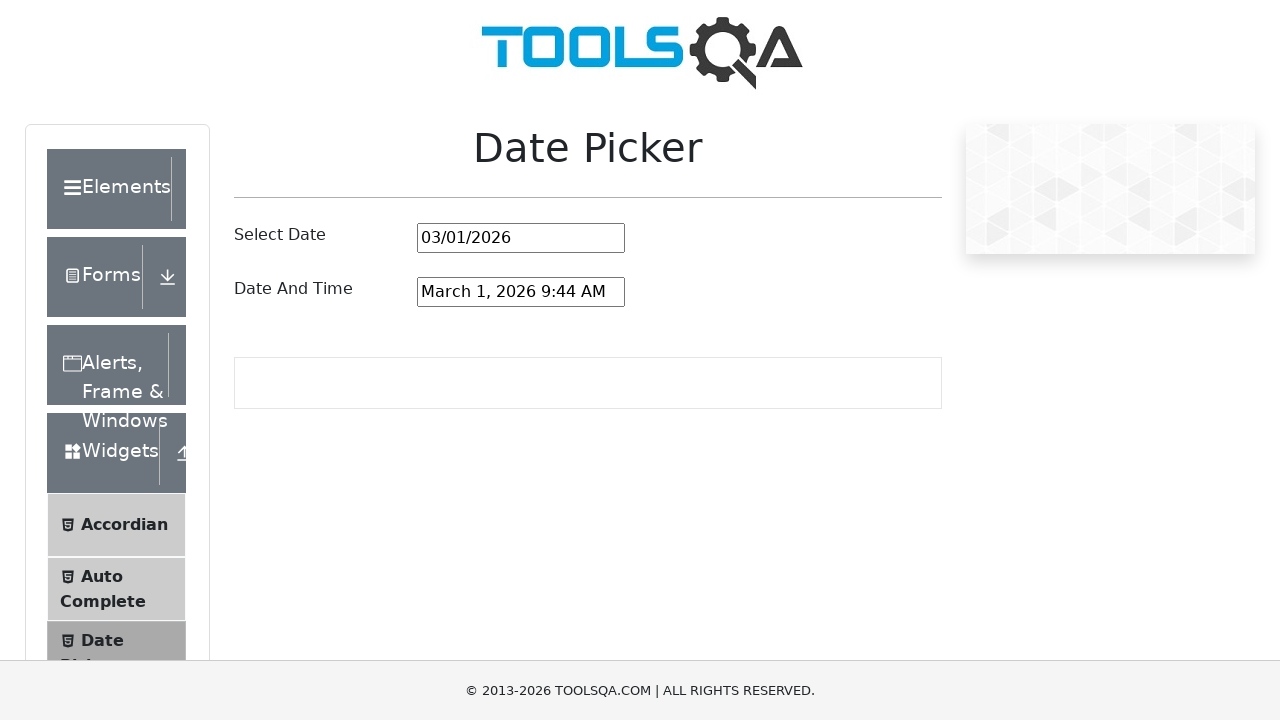

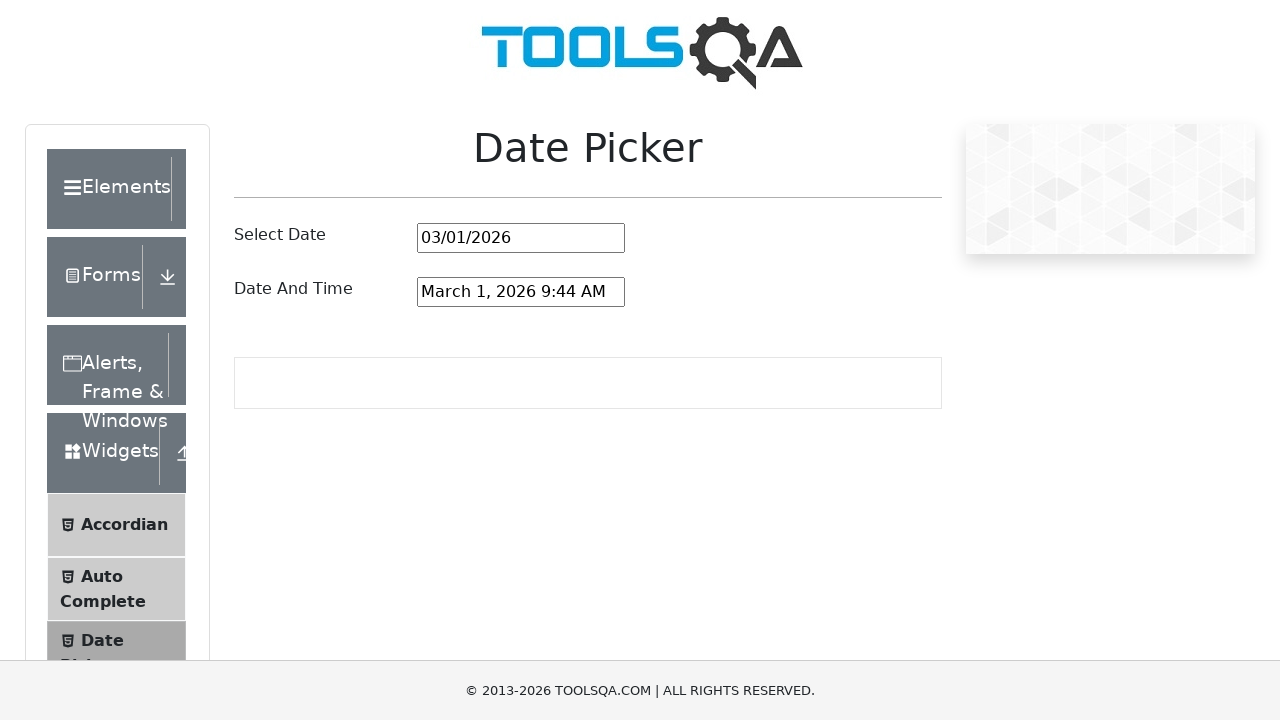